Navigates to Windguru weather forecast page for spot 308 and verifies that wind speed, wave height, and date forecast elements are displayed

Starting URL: https://www.windguru.cz/308

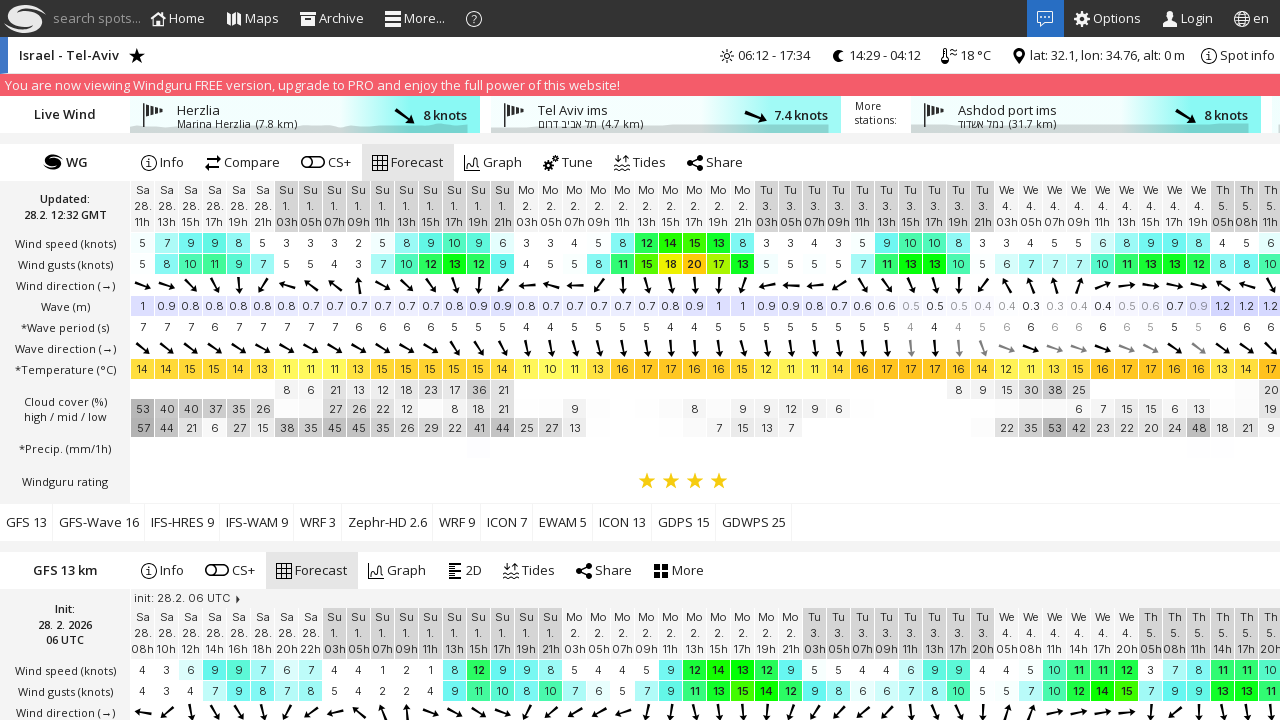

Waited 2 seconds for page to load and forecast data to appear
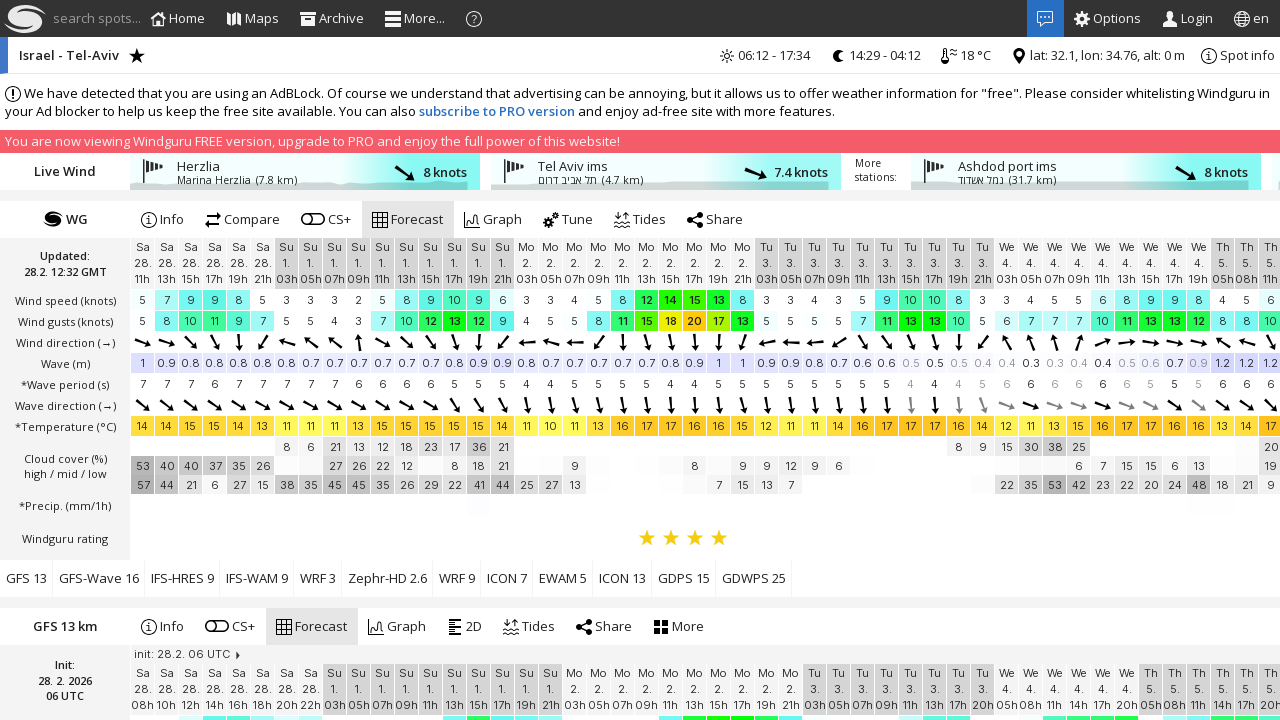

Wind speed forecast element loaded
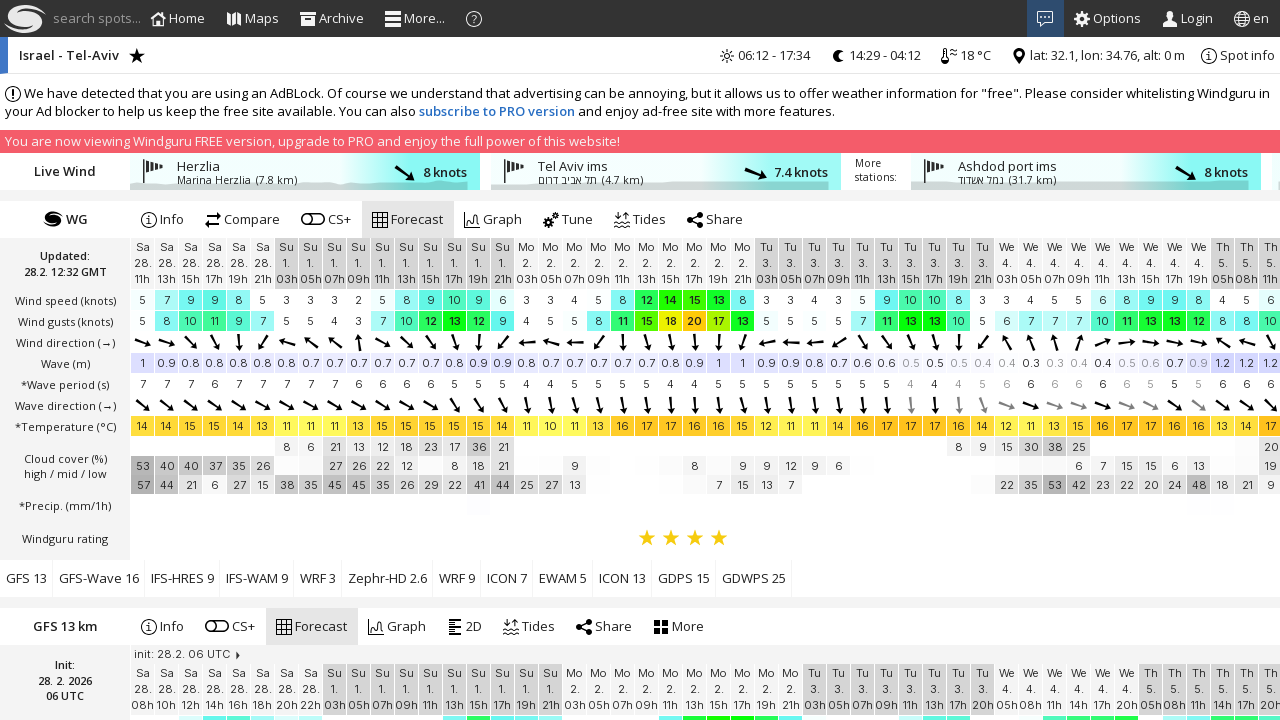

Wave height forecast element loaded
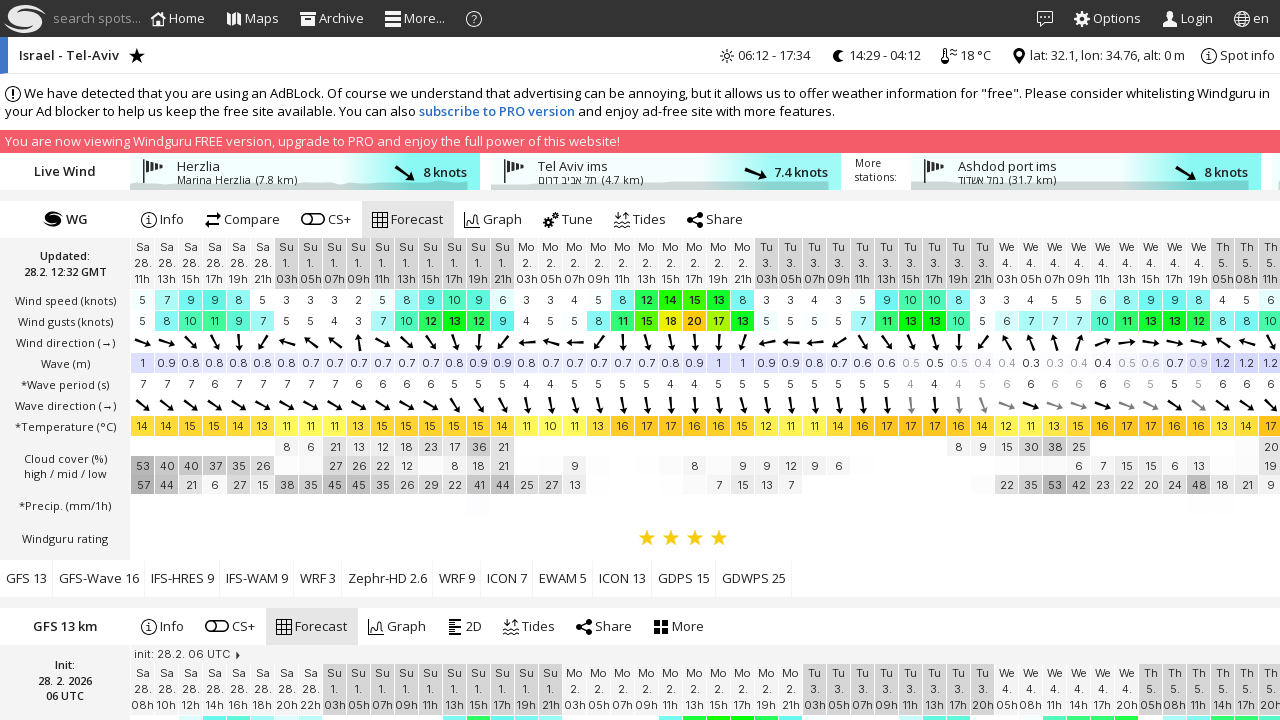

Date forecast element loaded
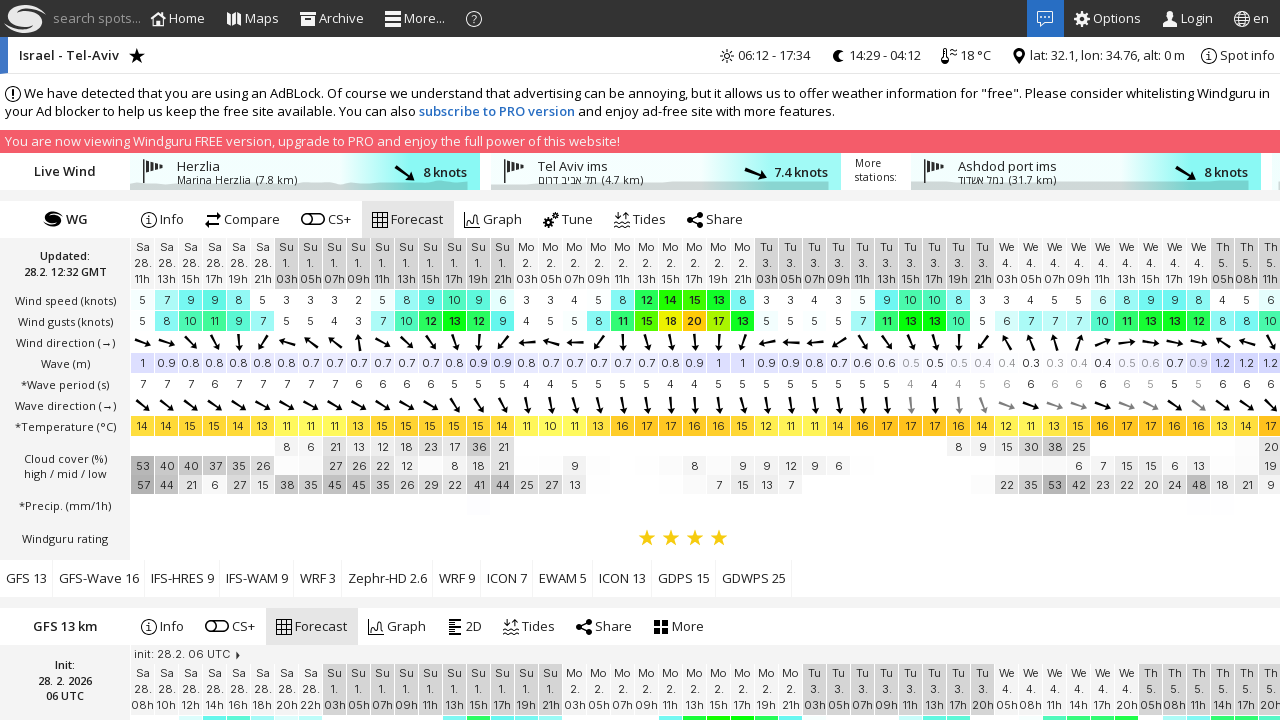

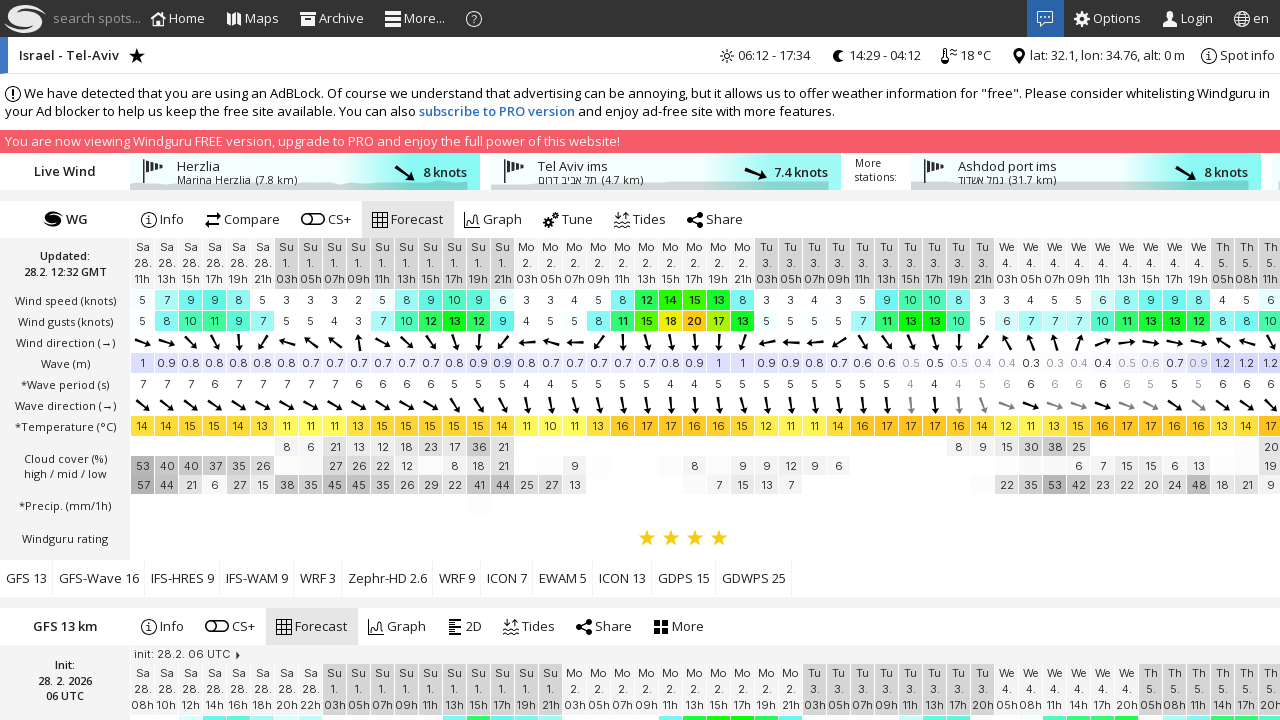